Tests textarea input by filling text and pressing Enter

Starting URL: https://test-with-me-app.vercel.app/learning/web-elements/elements/input

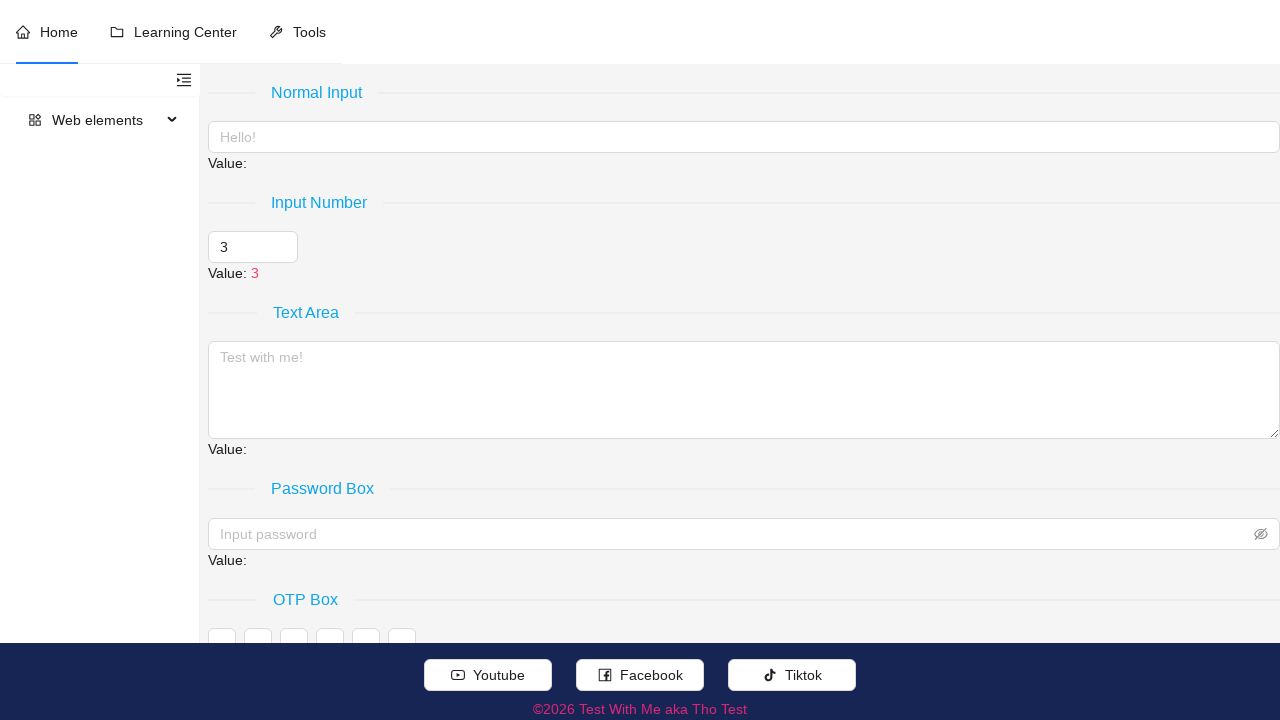

Filled textarea with placeholder 'Test with me!' with text 'Test' on xpath=//textarea[@placeholder = 'Test with me!']
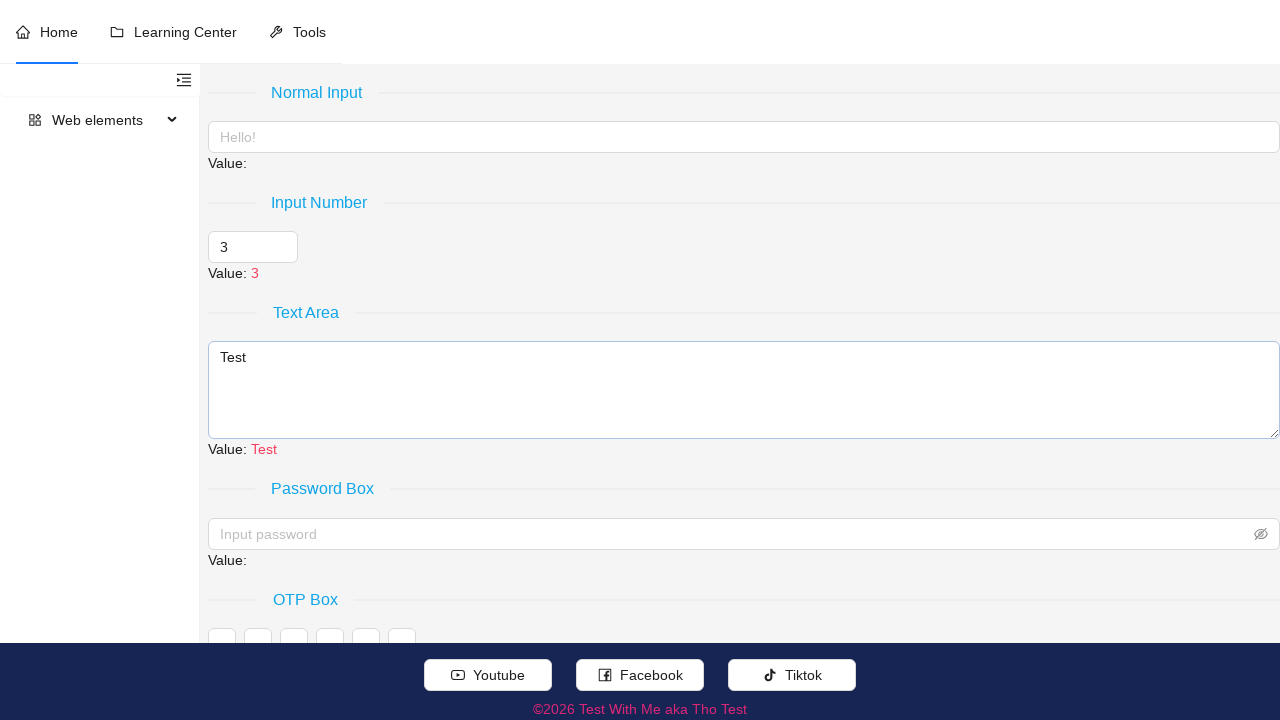

Pressed Enter key in textarea
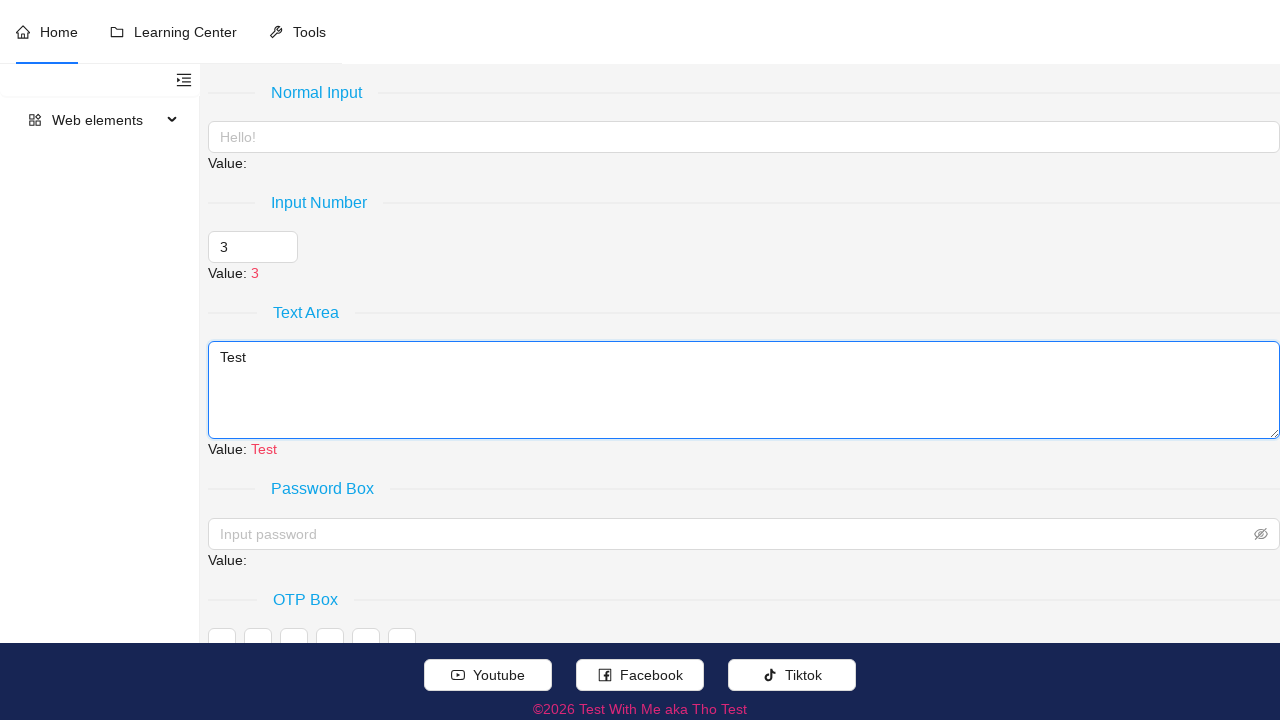

Confirmed that 'value:' text appeared after pressing Enter
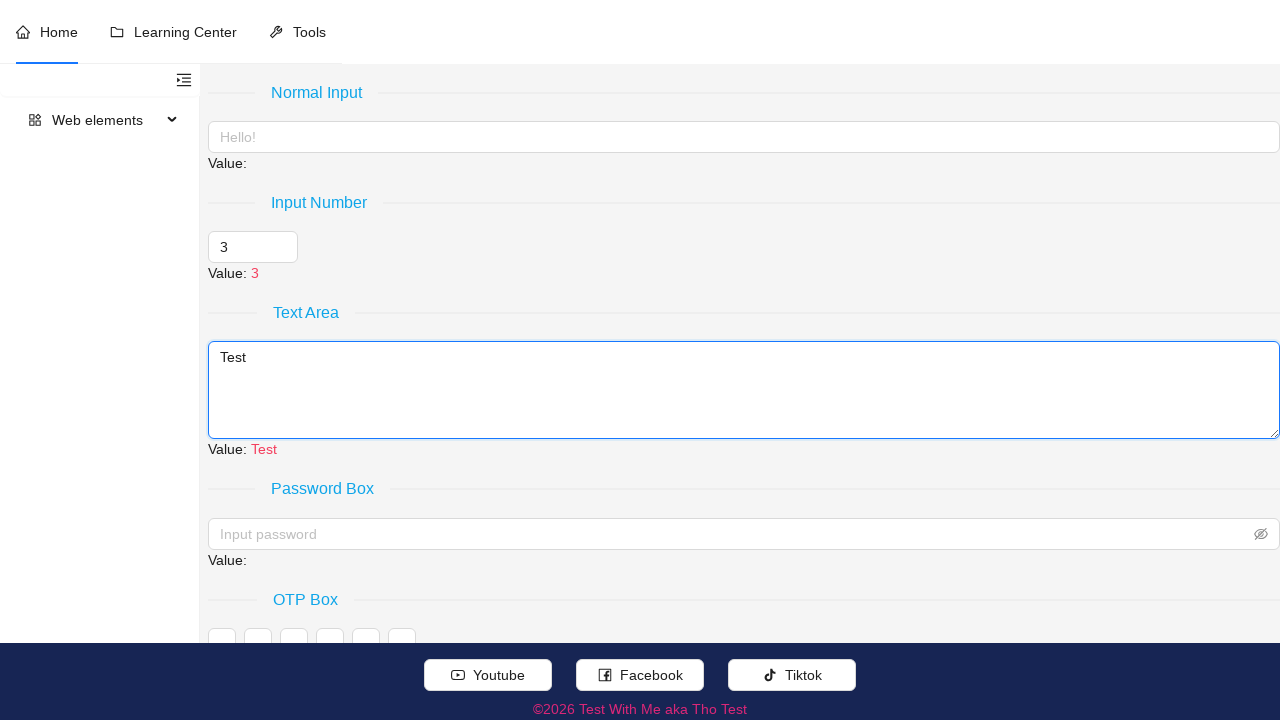

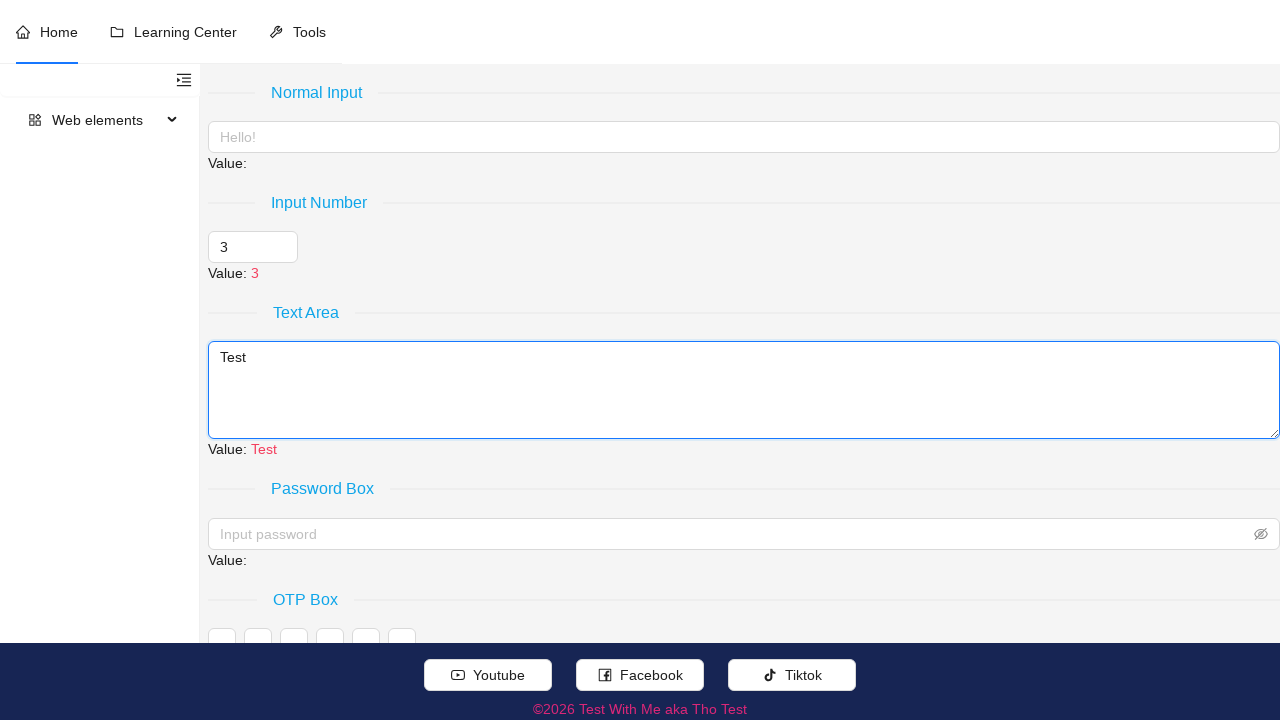